Navigates to a Doctolib vaccination center booking page and checks if the availability calendar or slot information is visible on the page.

Starting URL: https://www.doctolib.de/institut/berlin/ciz-berlin-berlin?pid=practice-158431

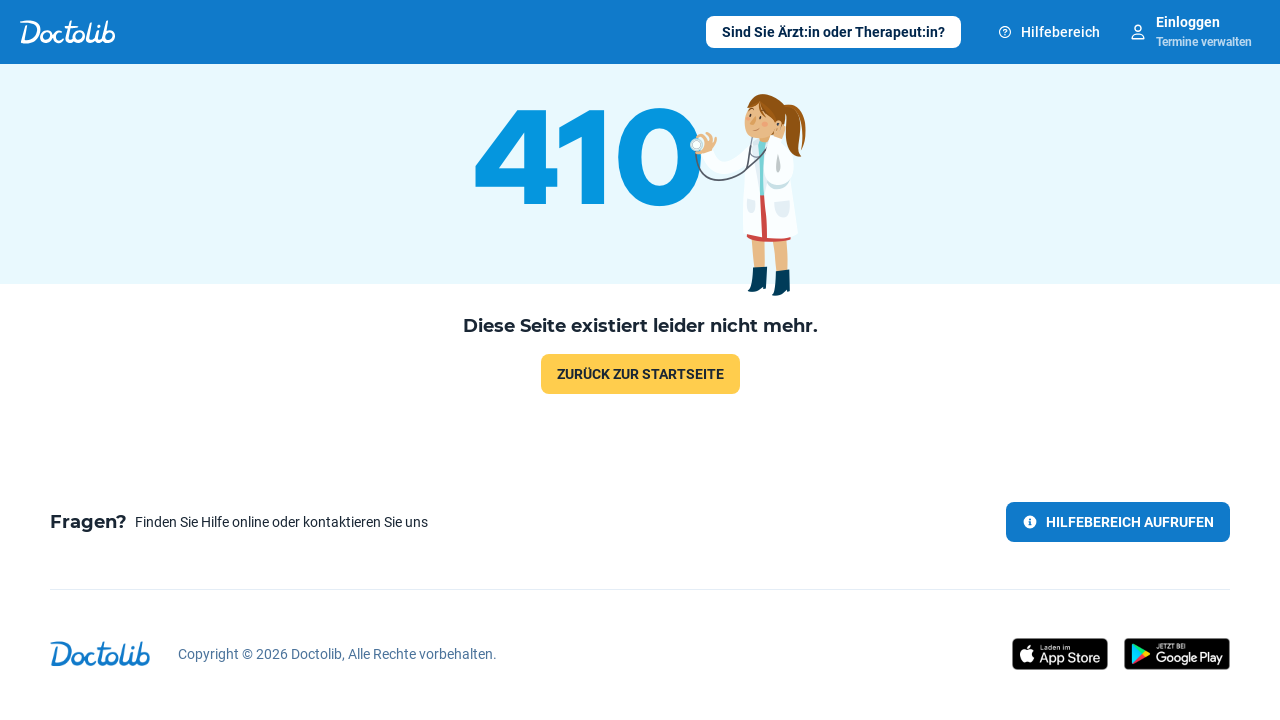

Waited for initial page to load
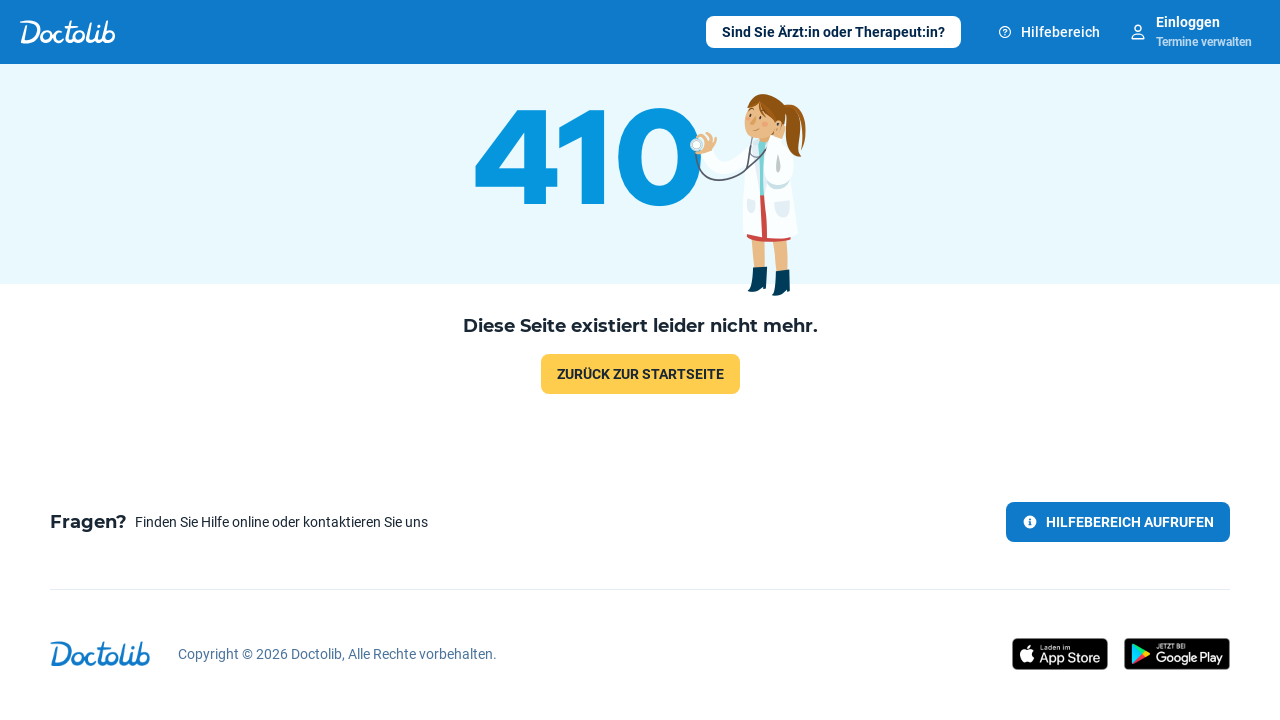

Checked if availability calendar is visible on first vaccination location (practice-158431)
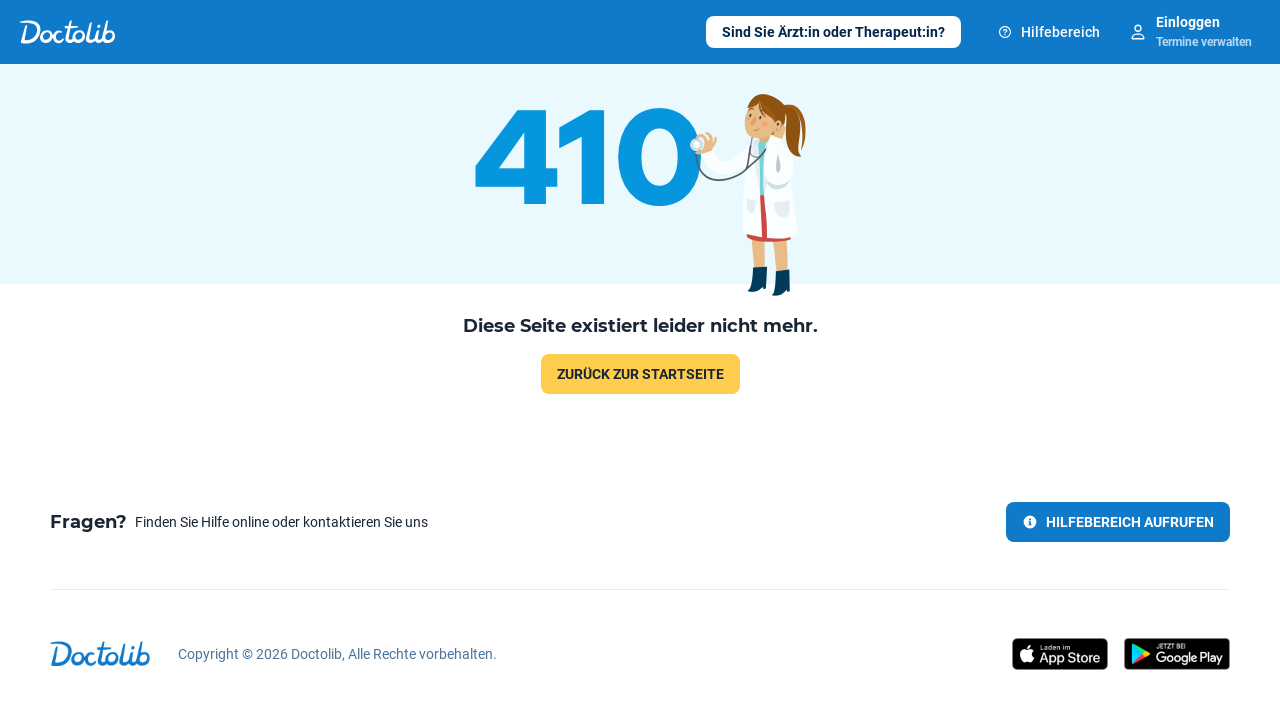

Navigated to vaccination location: https://www.doctolib.de/institut/berlin/ciz-berlin-berlin?pid=practice-158434
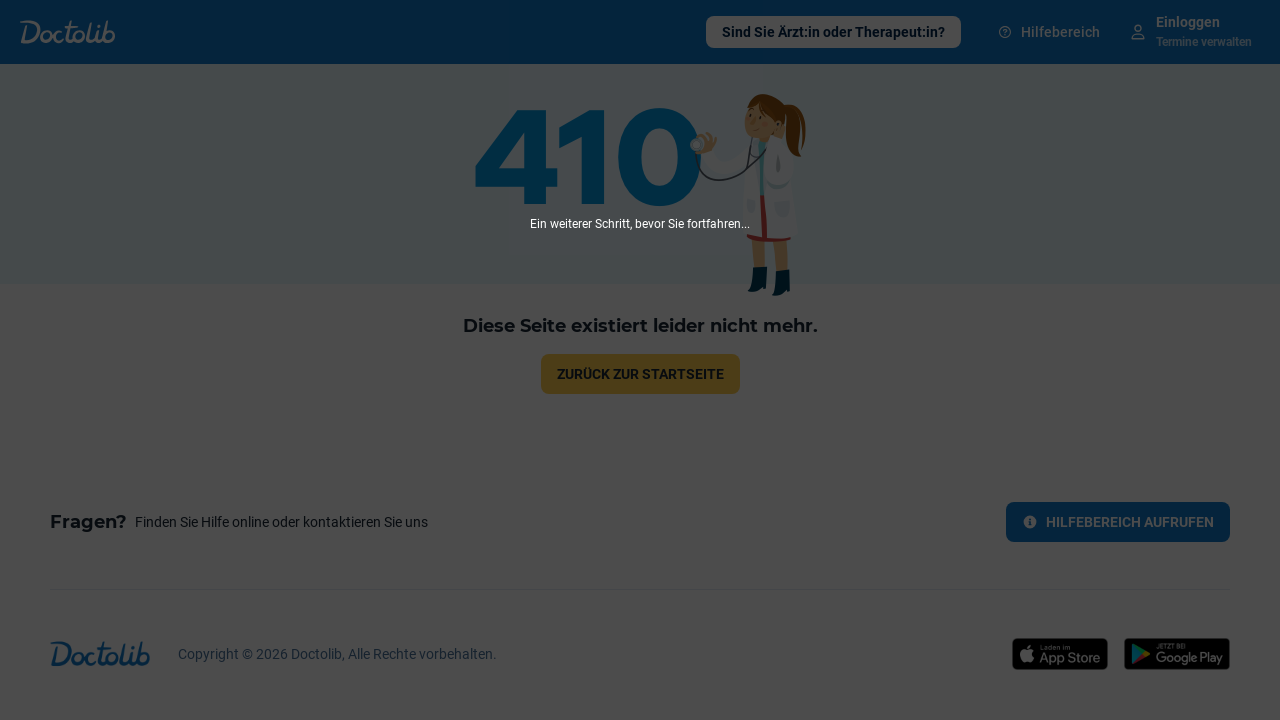

Waited for page to load
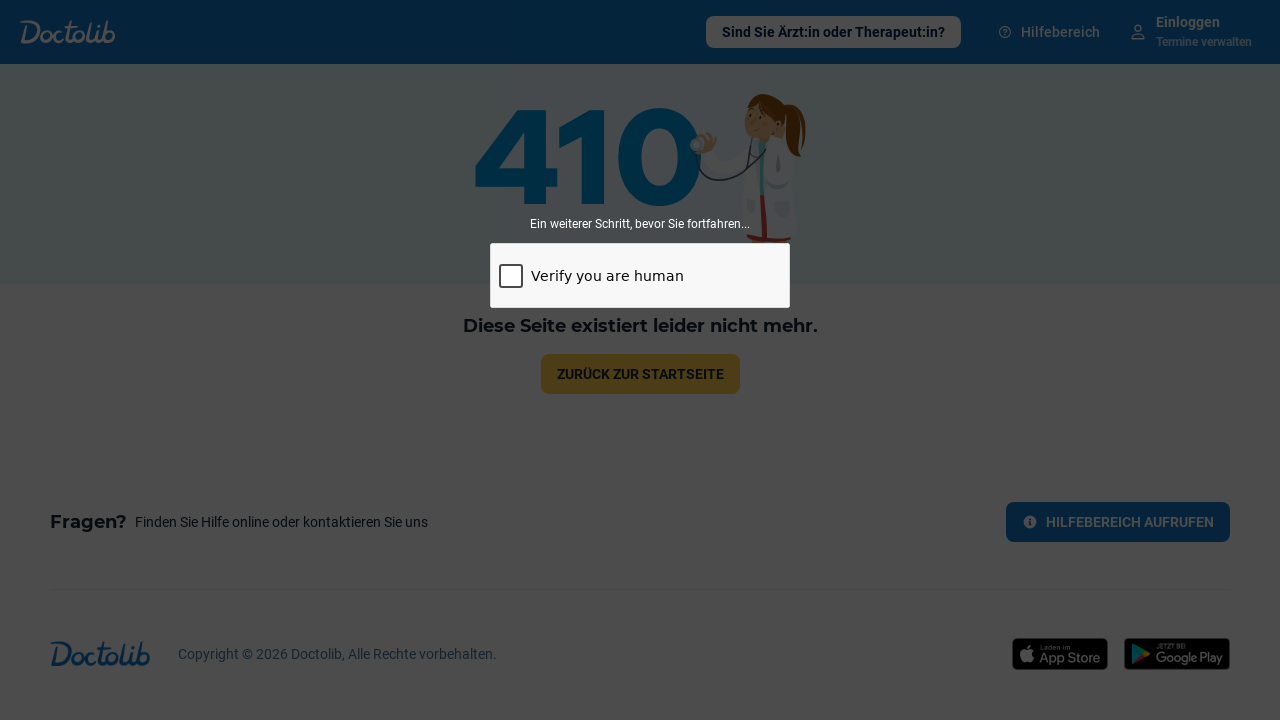

Checked if availability calendar is visible on current vaccination location
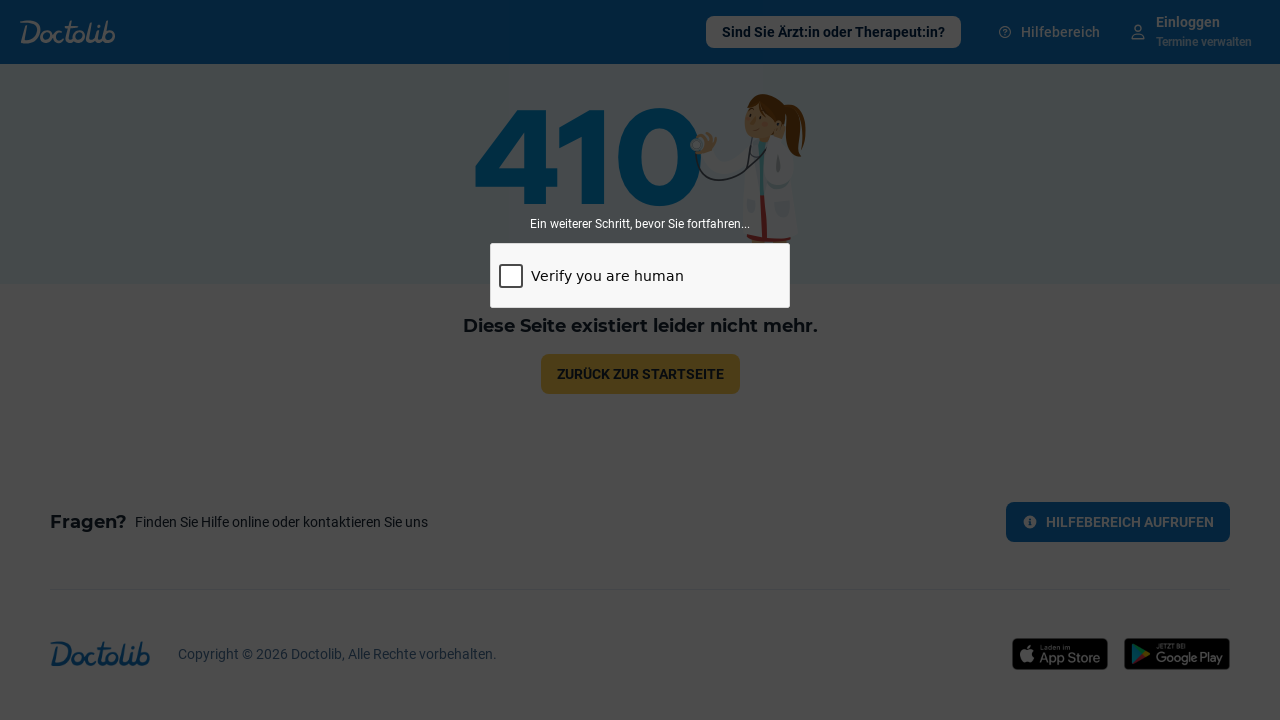

Navigated to vaccination location: https://www.doctolib.de/institut/berlin/ciz-berlin-berlin?pid=practice-158437
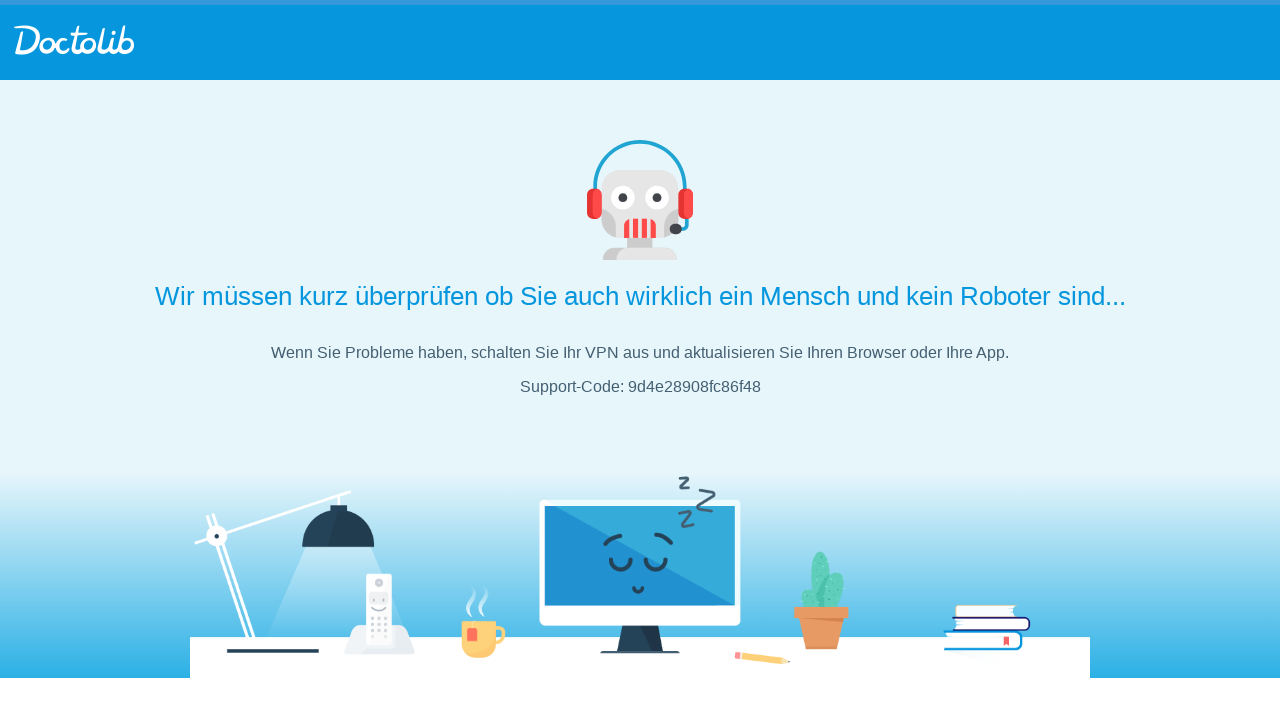

Waited for page to load
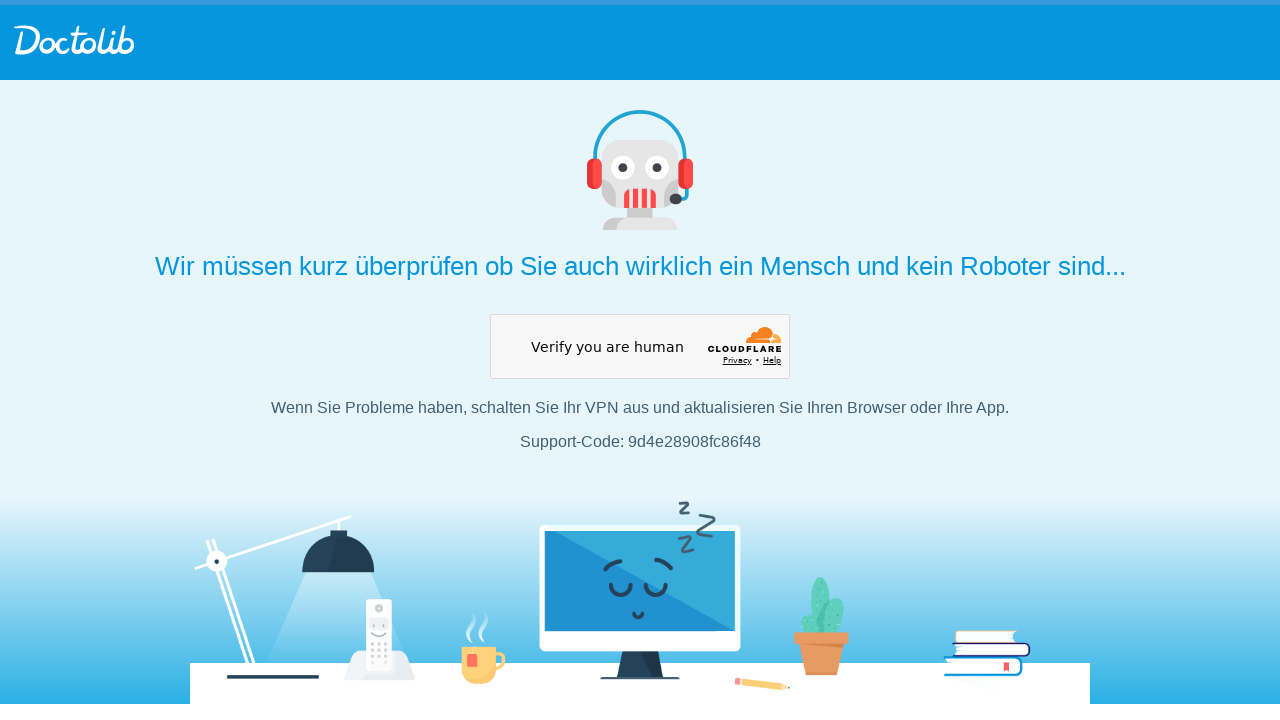

Checked if availability calendar is visible on current vaccination location
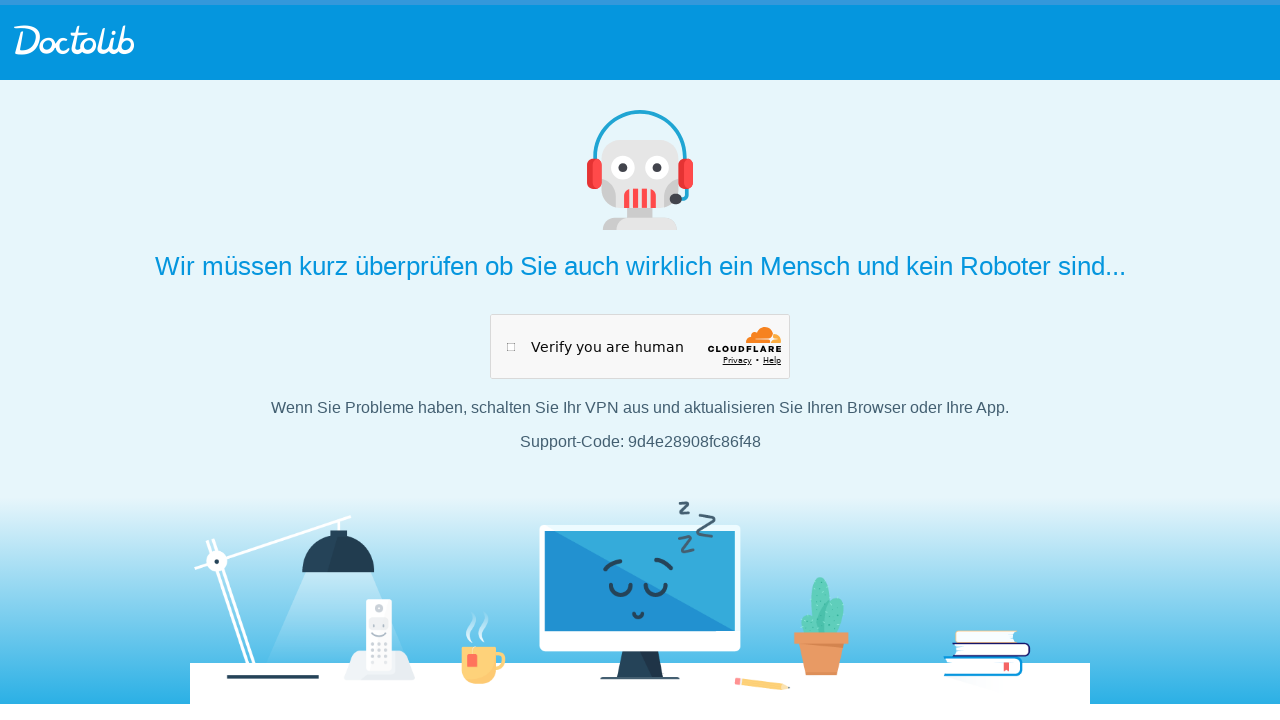

Navigated to vaccination location: https://www.doctolib.de/institut/berlin/ciz-berlin-berlin?pid=practice-158435
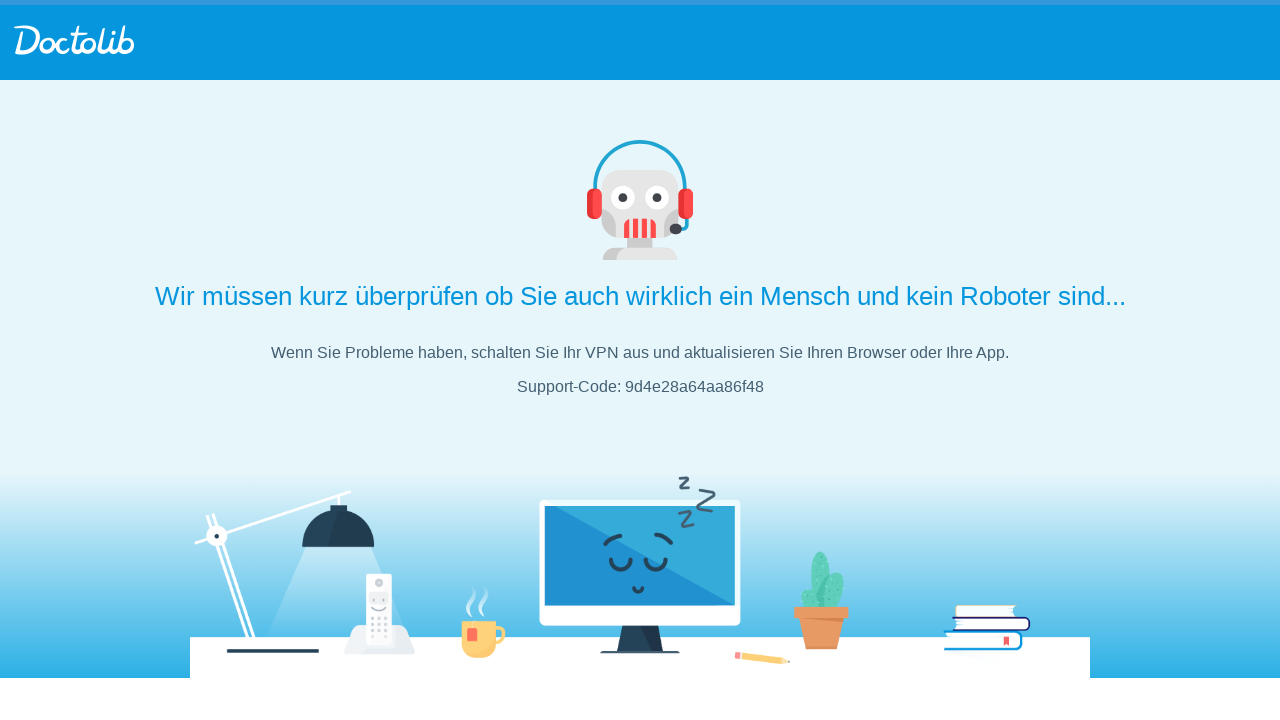

Waited for page to load
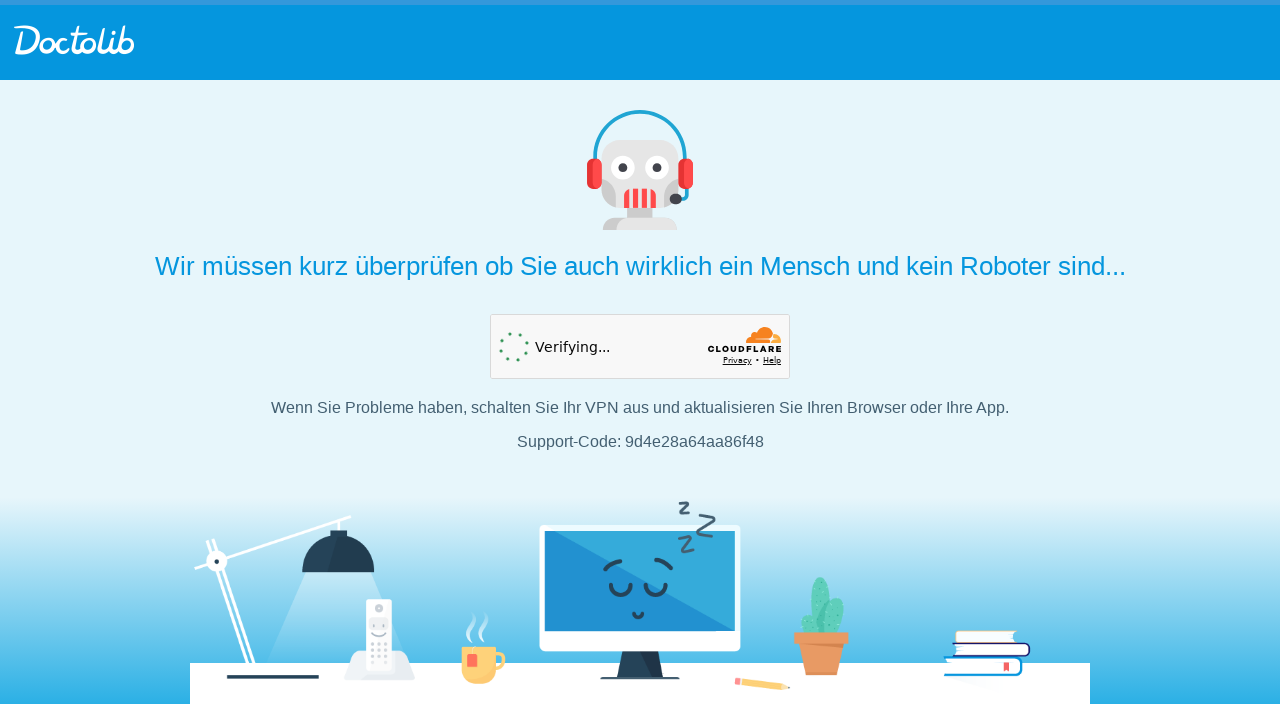

Checked if availability calendar is visible on current vaccination location
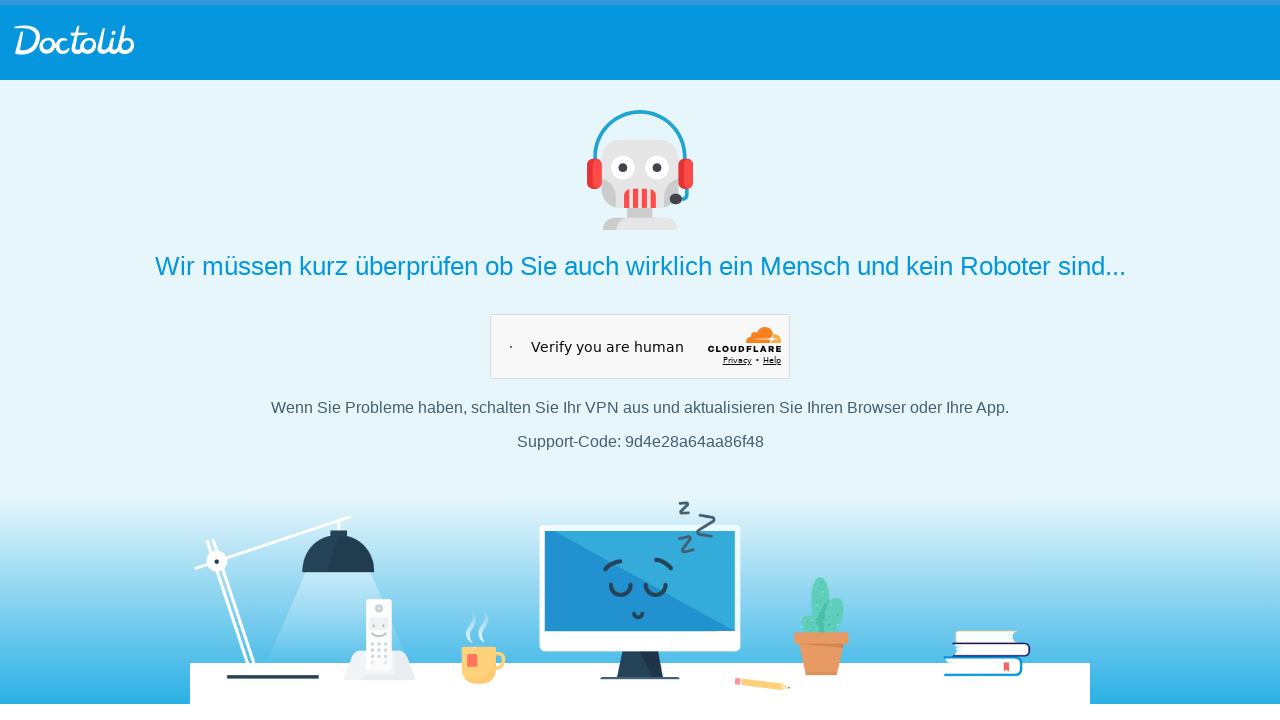

Navigated to vaccination location: https://www.doctolib.de/institut/berlin/ciz-berlin-berlin?pid=practice-158436
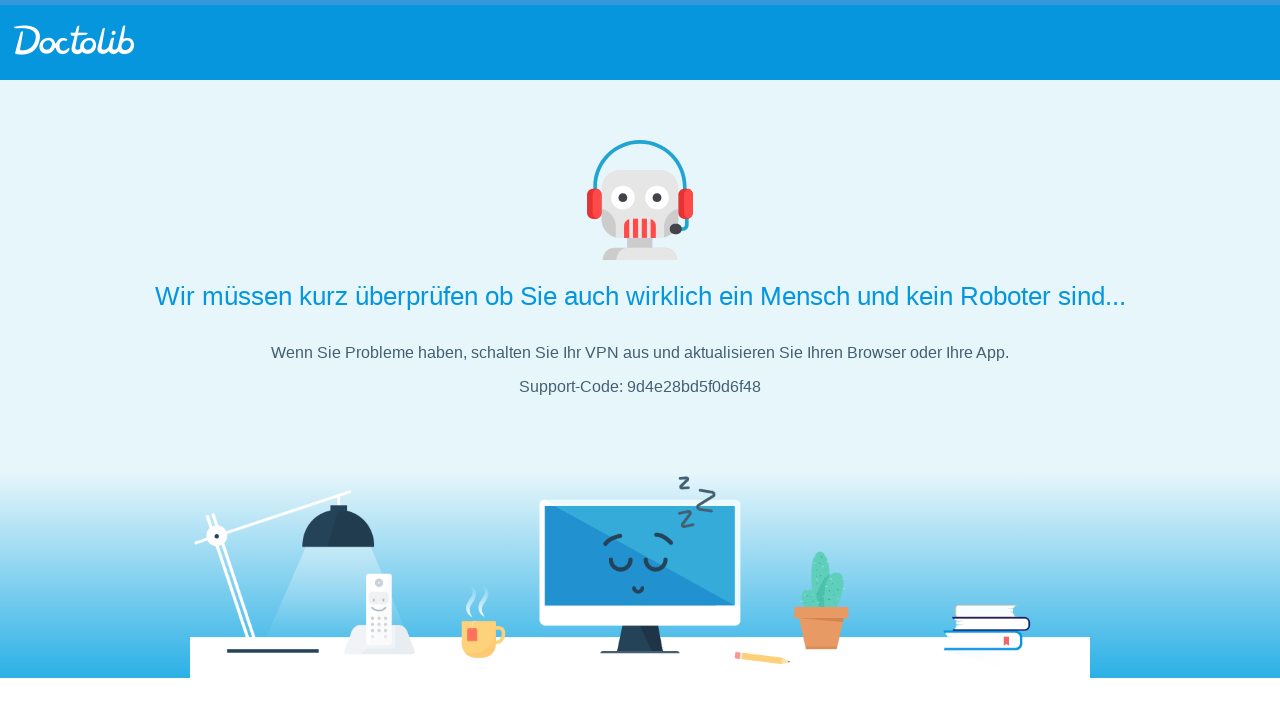

Waited for page to load
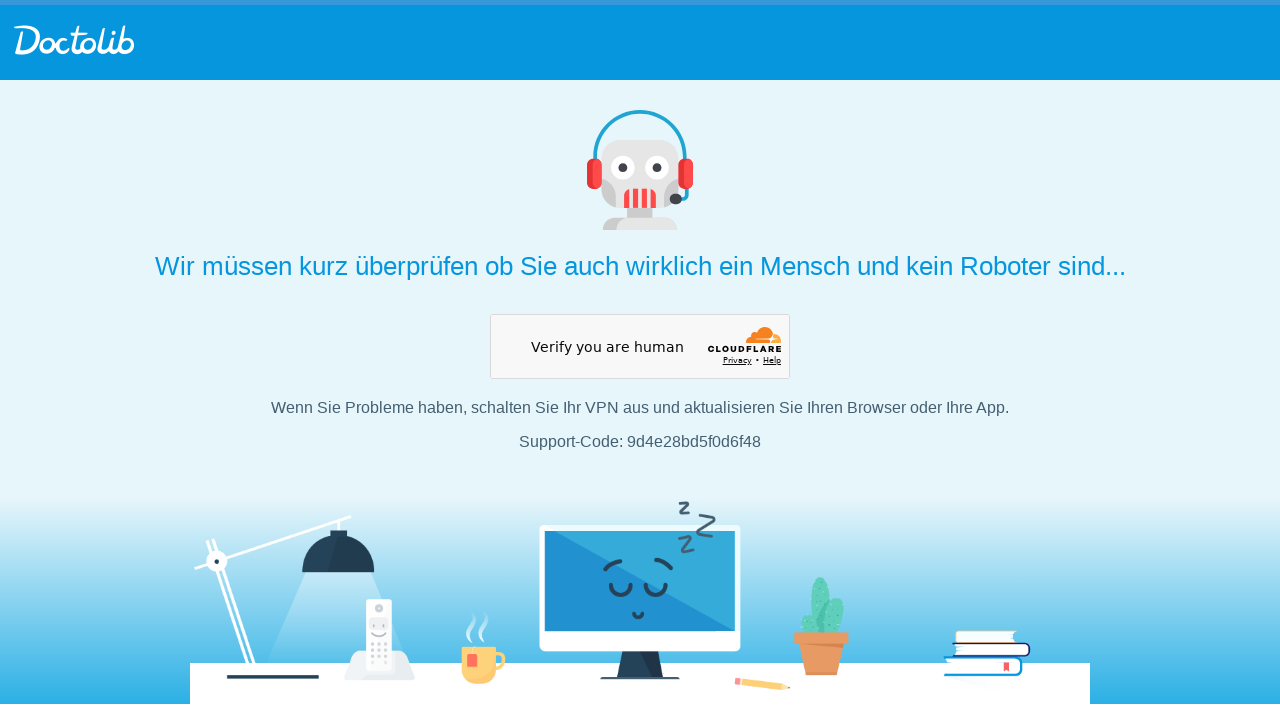

Checked if availability calendar is visible on current vaccination location
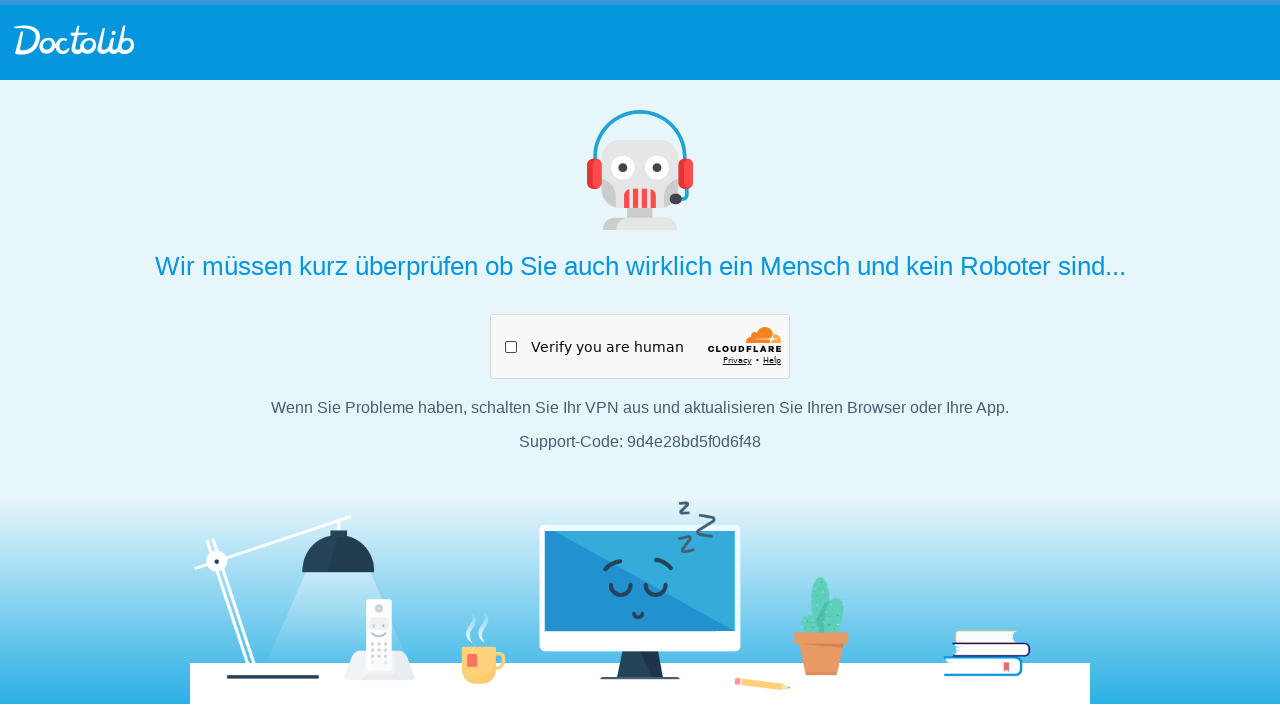

Navigated to vaccination location: https://www.doctolib.de/institut/berlin/ciz-berlin-berlin?pid=practice-191611
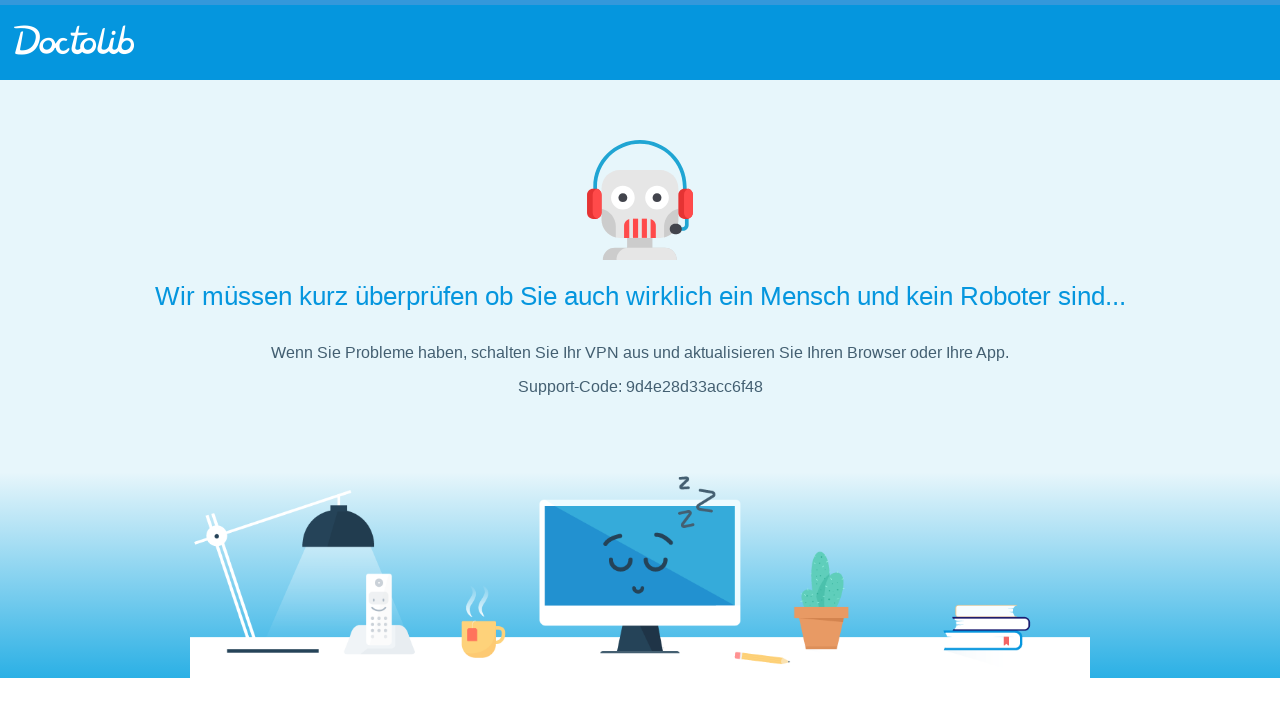

Waited for page to load
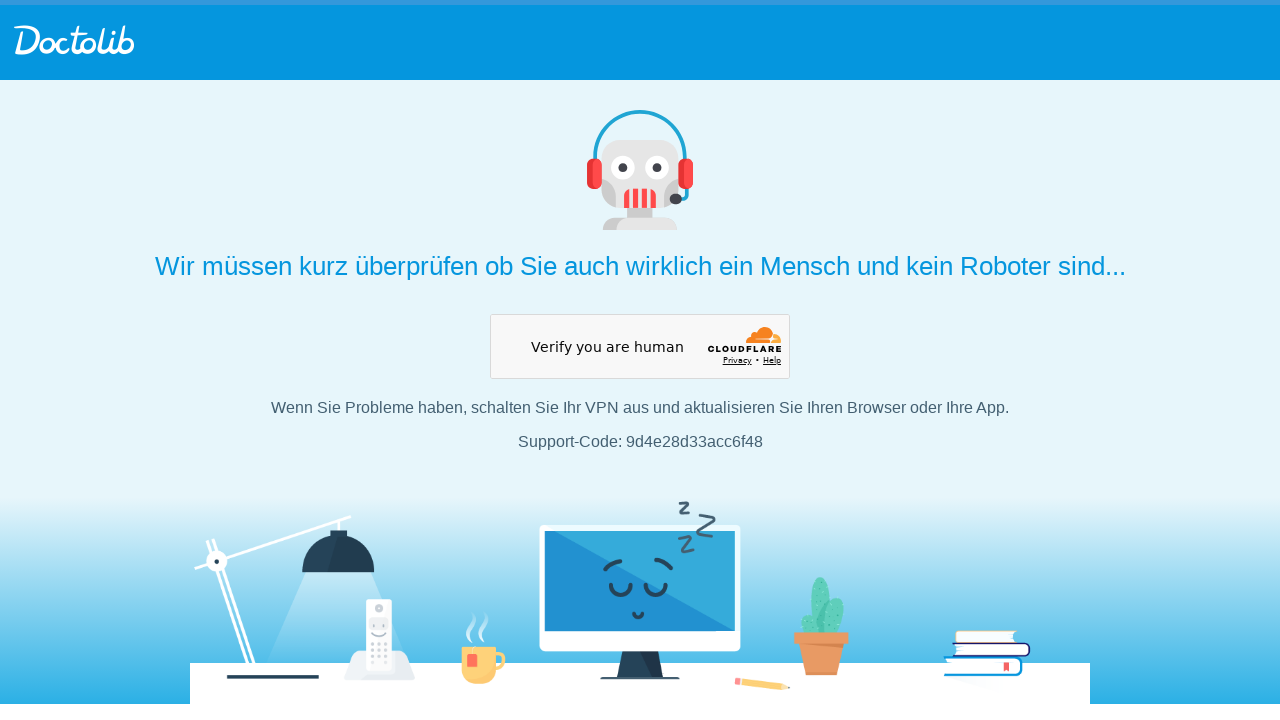

Checked if availability calendar is visible on current vaccination location
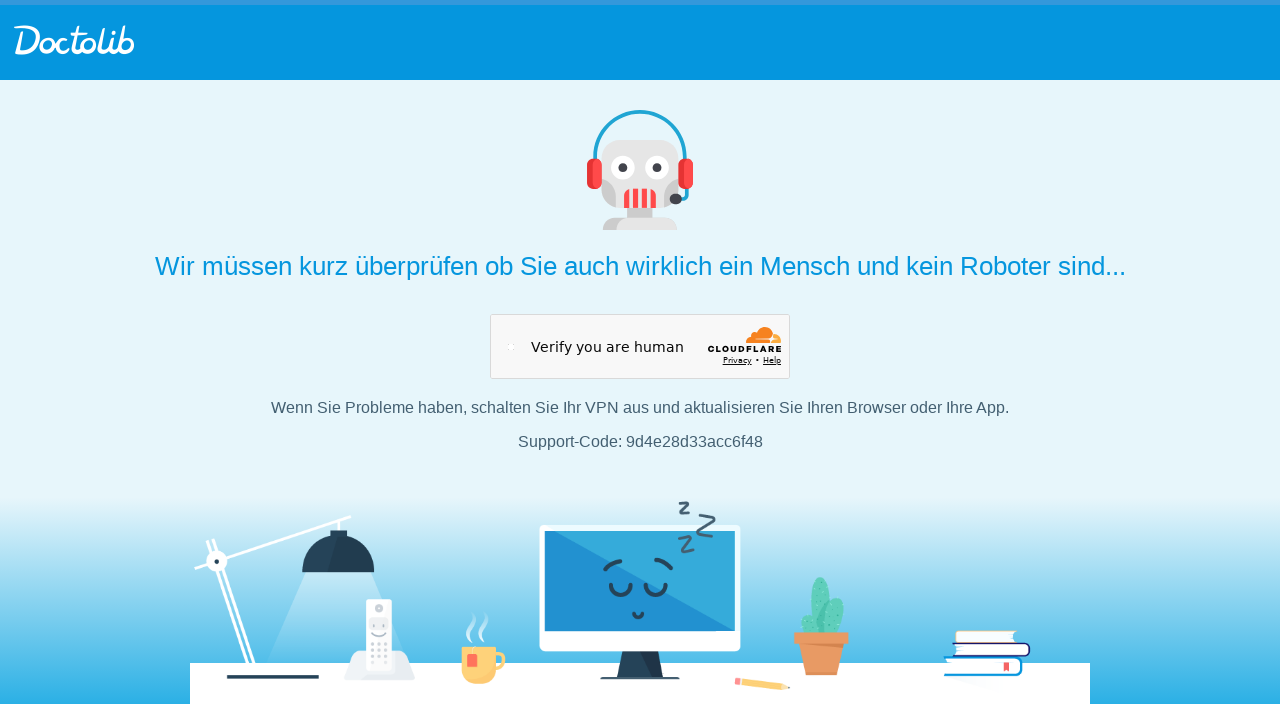

Navigated to vaccination location: https://www.doctolib.de/institut/berlin/ciz-berlin-berlin?pid=practice-191612
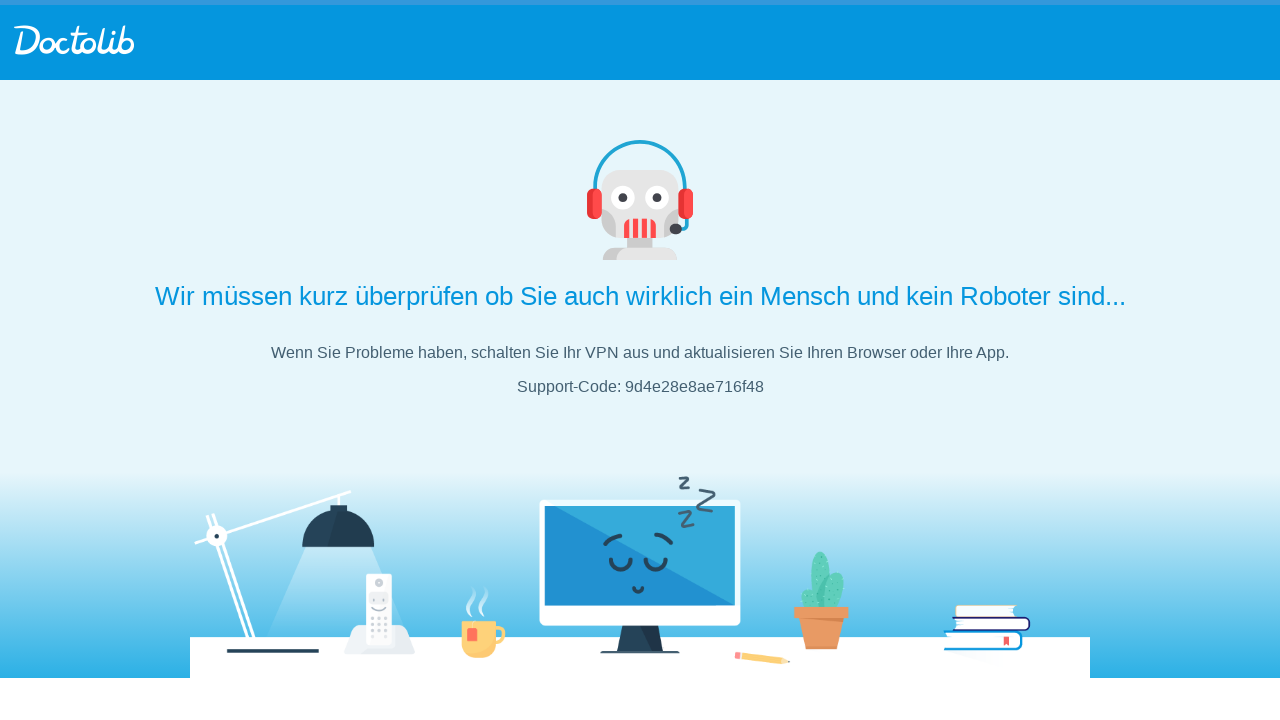

Waited for page to load
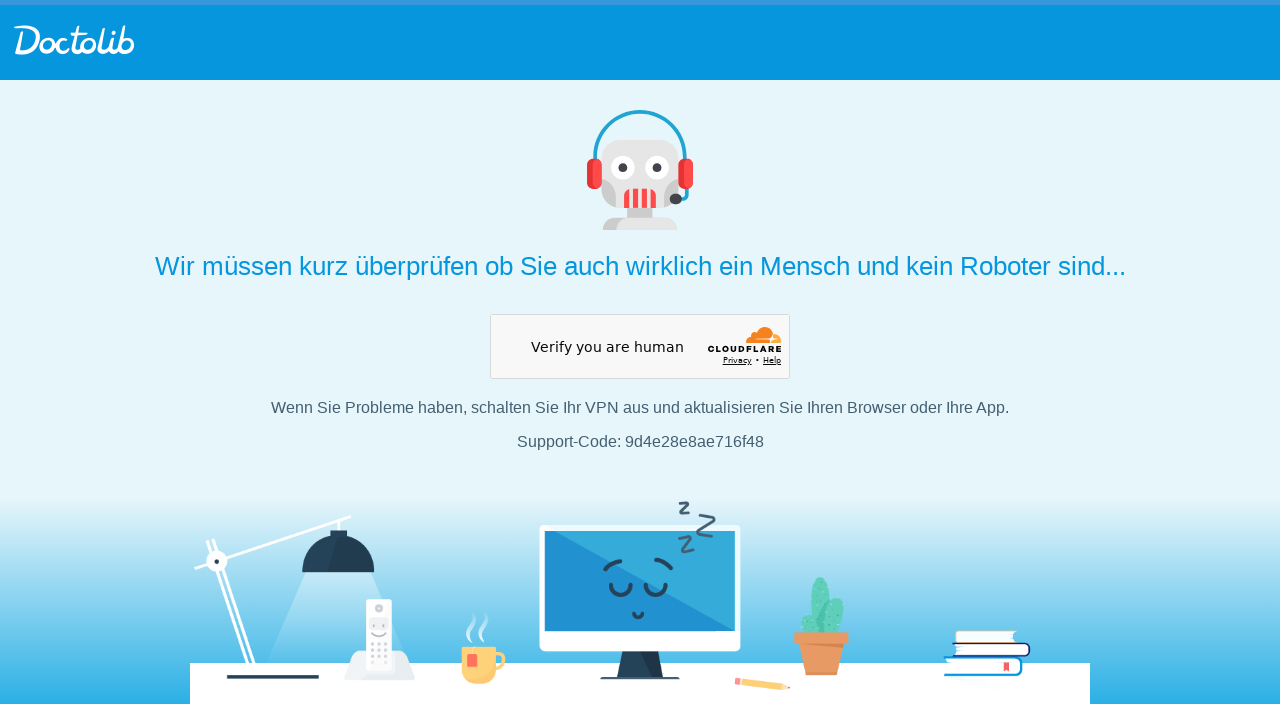

Checked if availability calendar is visible on current vaccination location
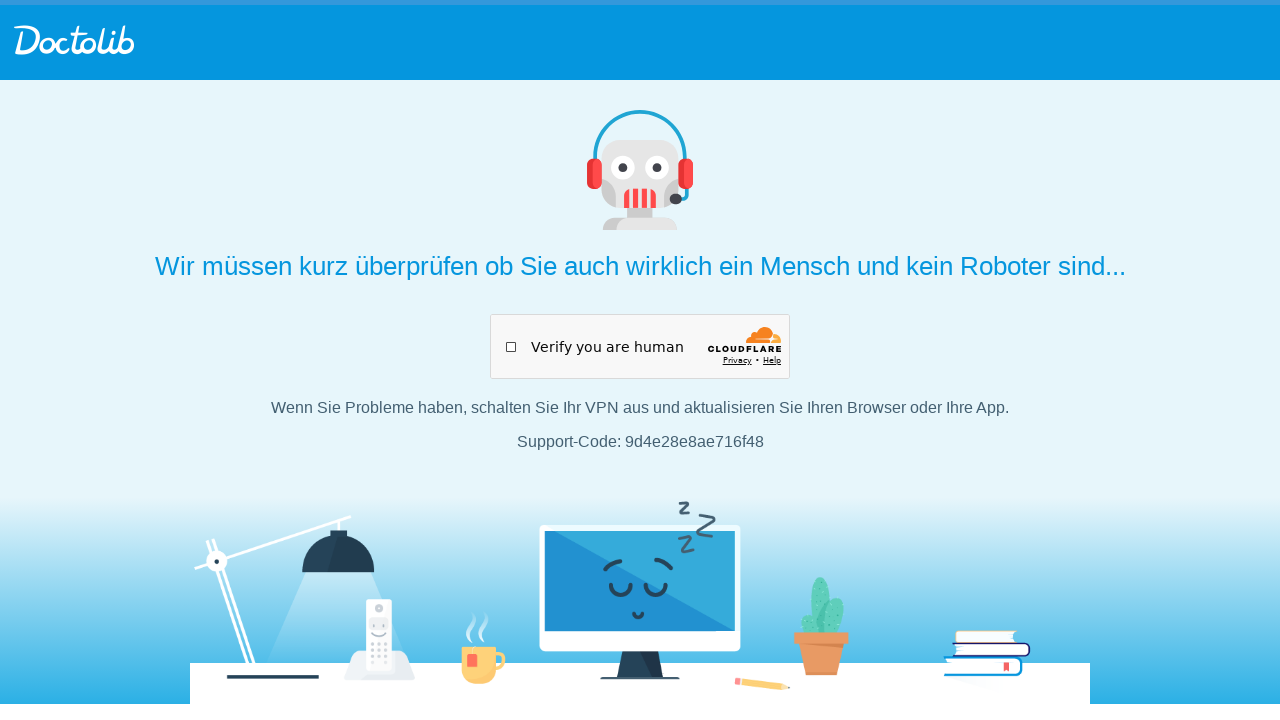

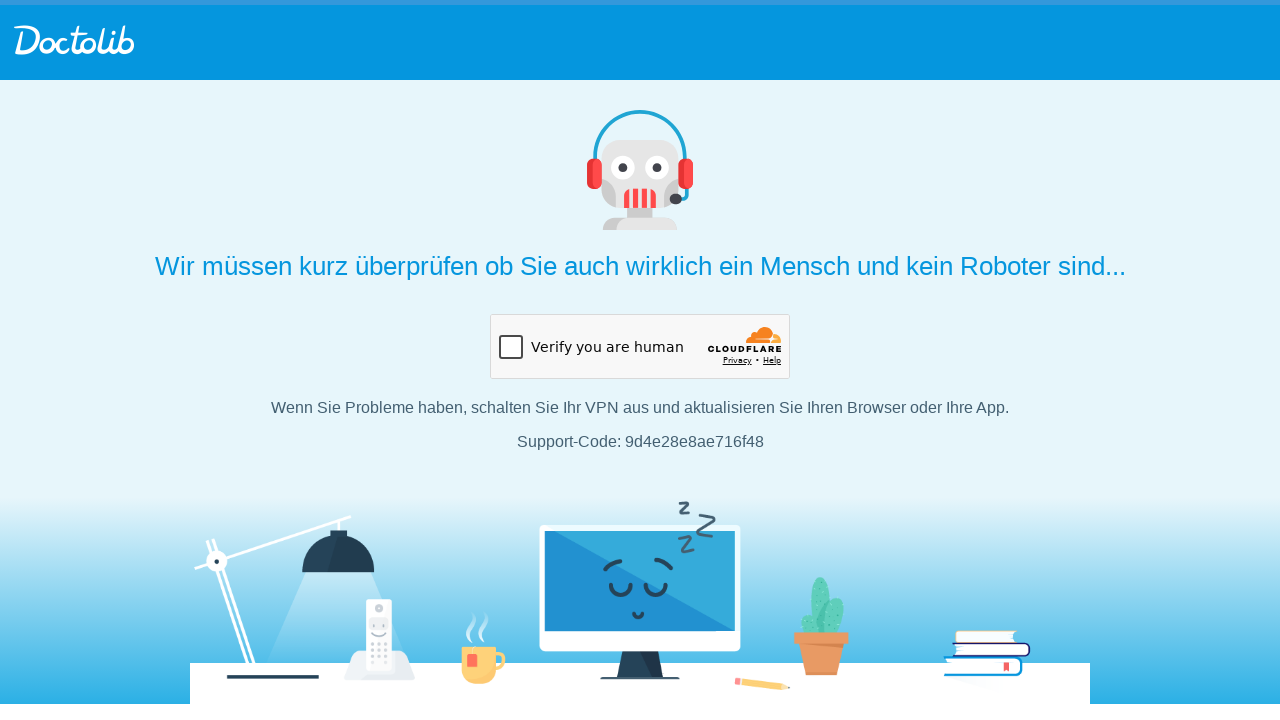